Clicks the Add Element button to add a new element

Starting URL: https://the-internet.herokuapp.com/add_remove_elements/

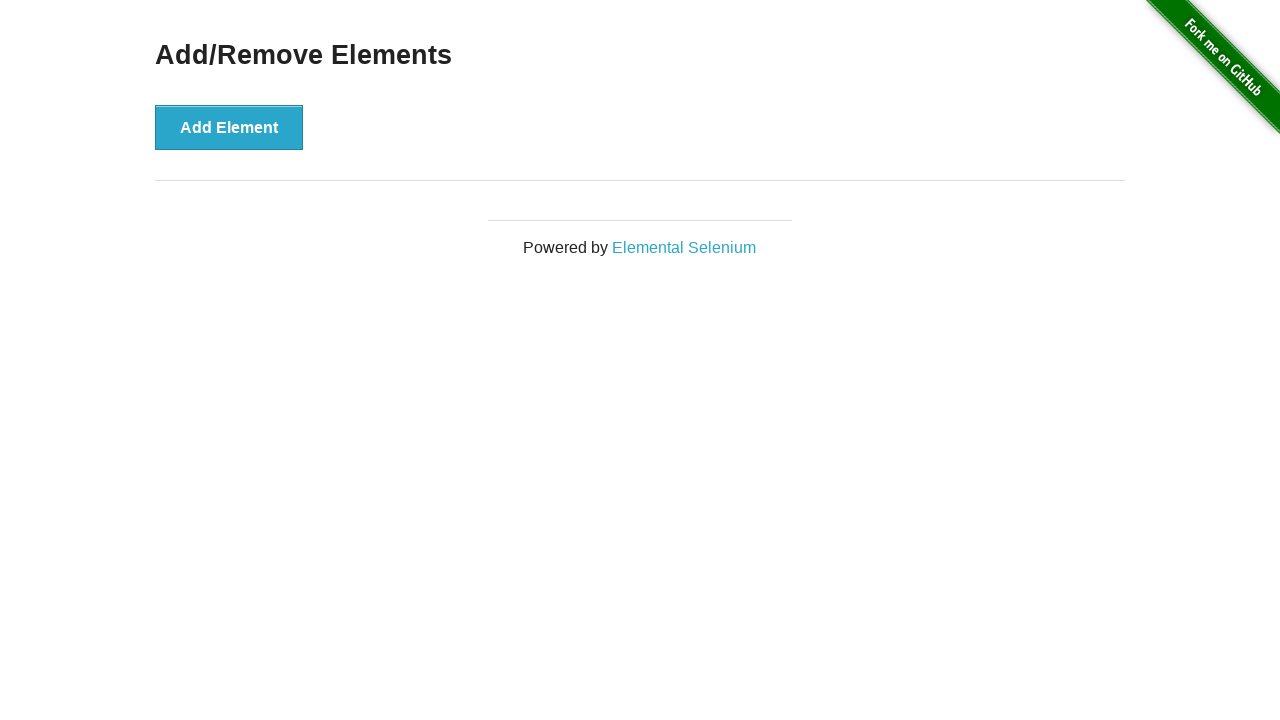

Clicked the Add Element button to add a new element at (229, 127) on [onclick='addElement()']
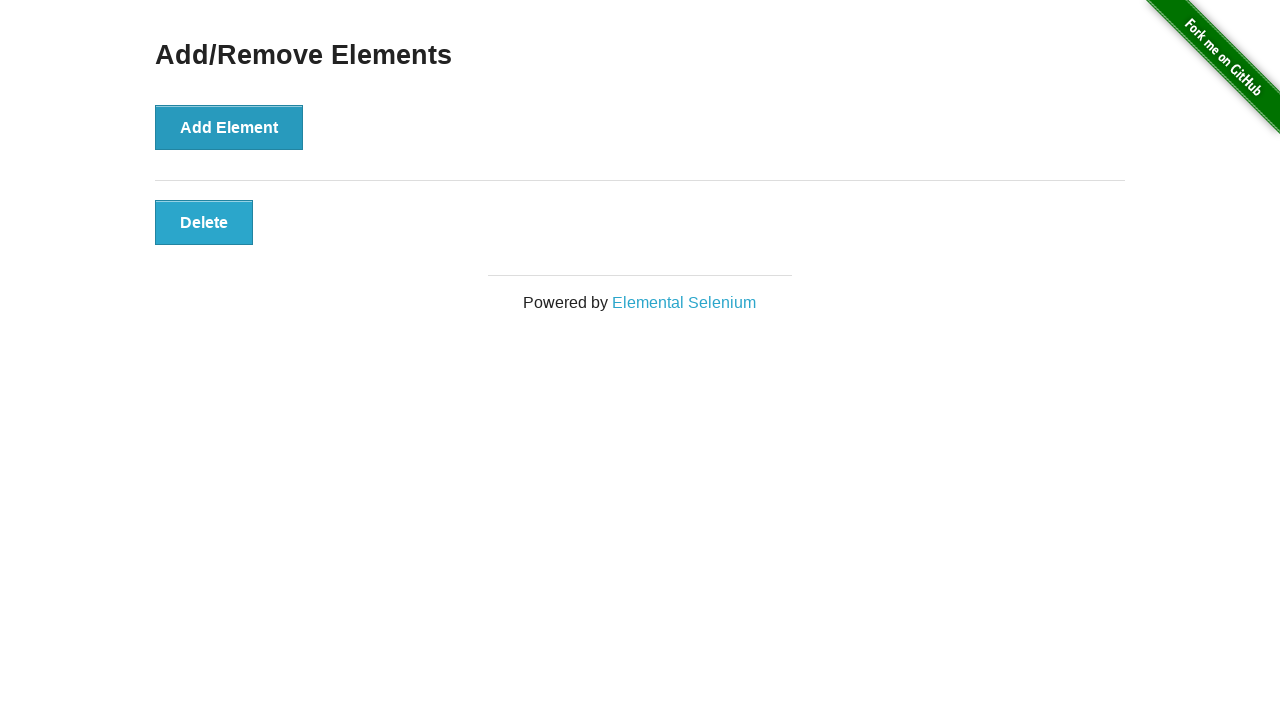

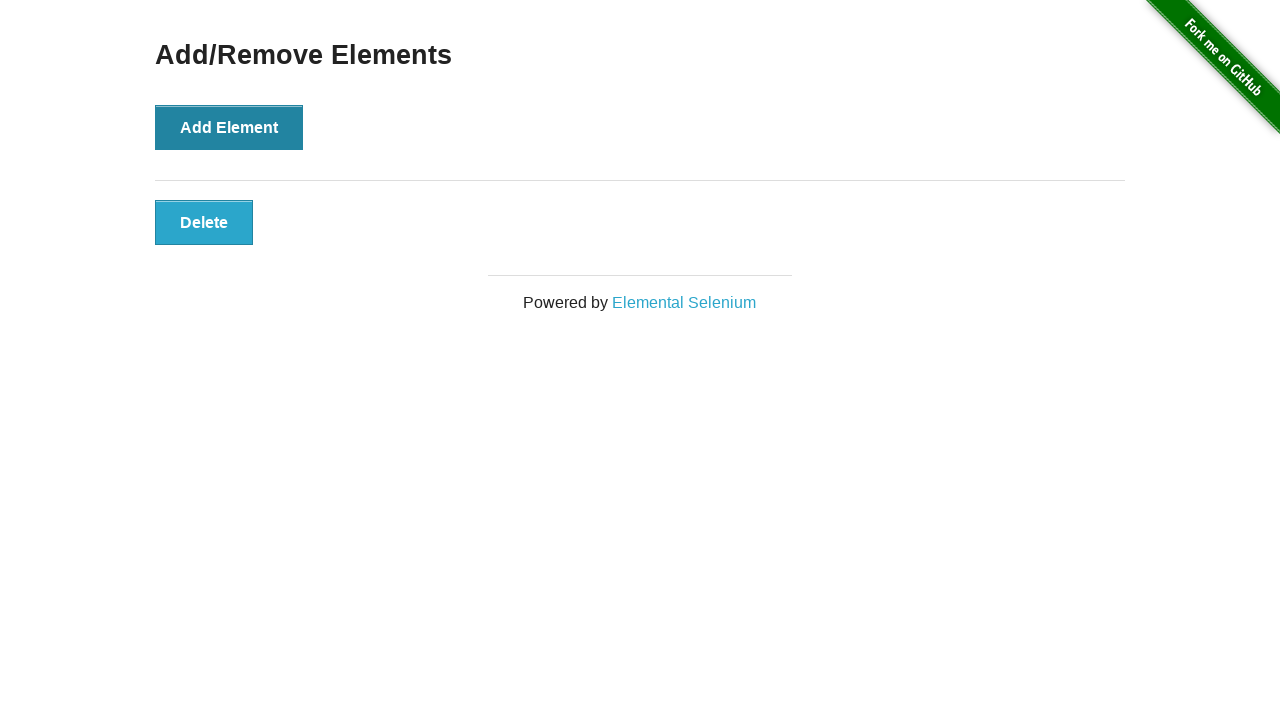